Tests form interaction by extracting a value from an image attribute, calculating a mathematical result, filling in the answer, checking a checkbox, selecting a radio button, and submitting the form.

Starting URL: http://suninjuly.github.io/get_attribute.html

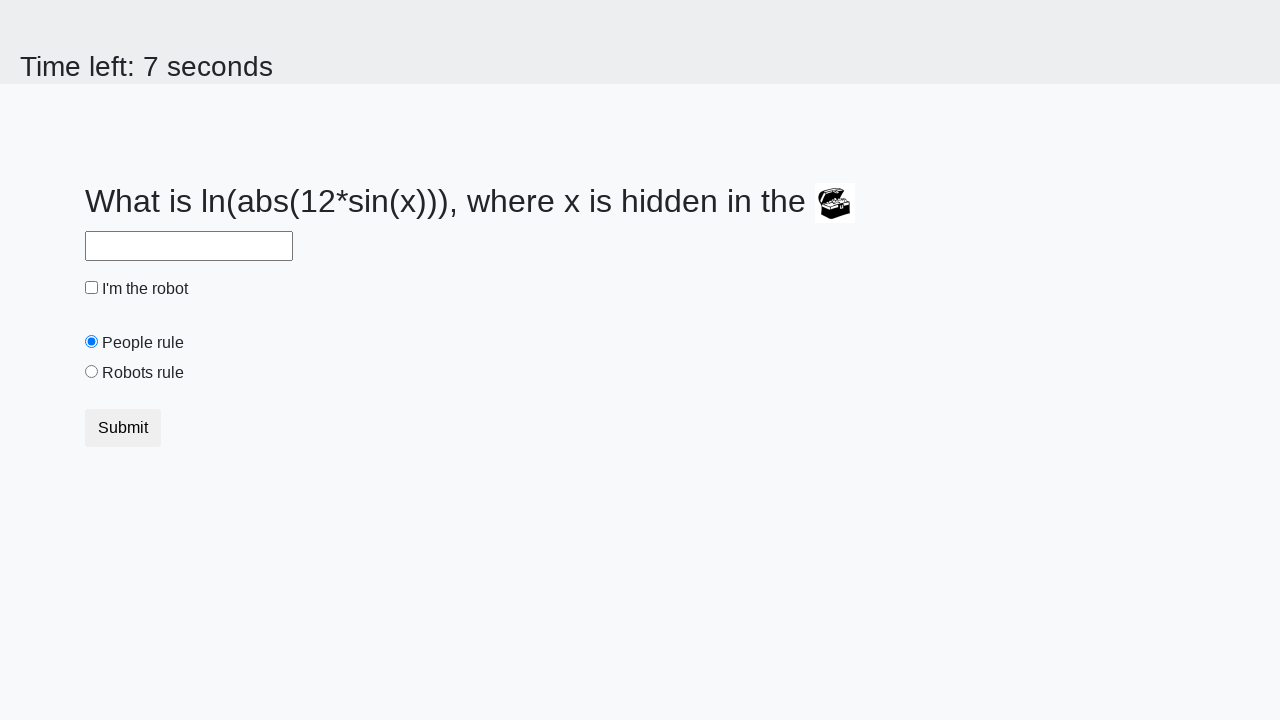

Located image element
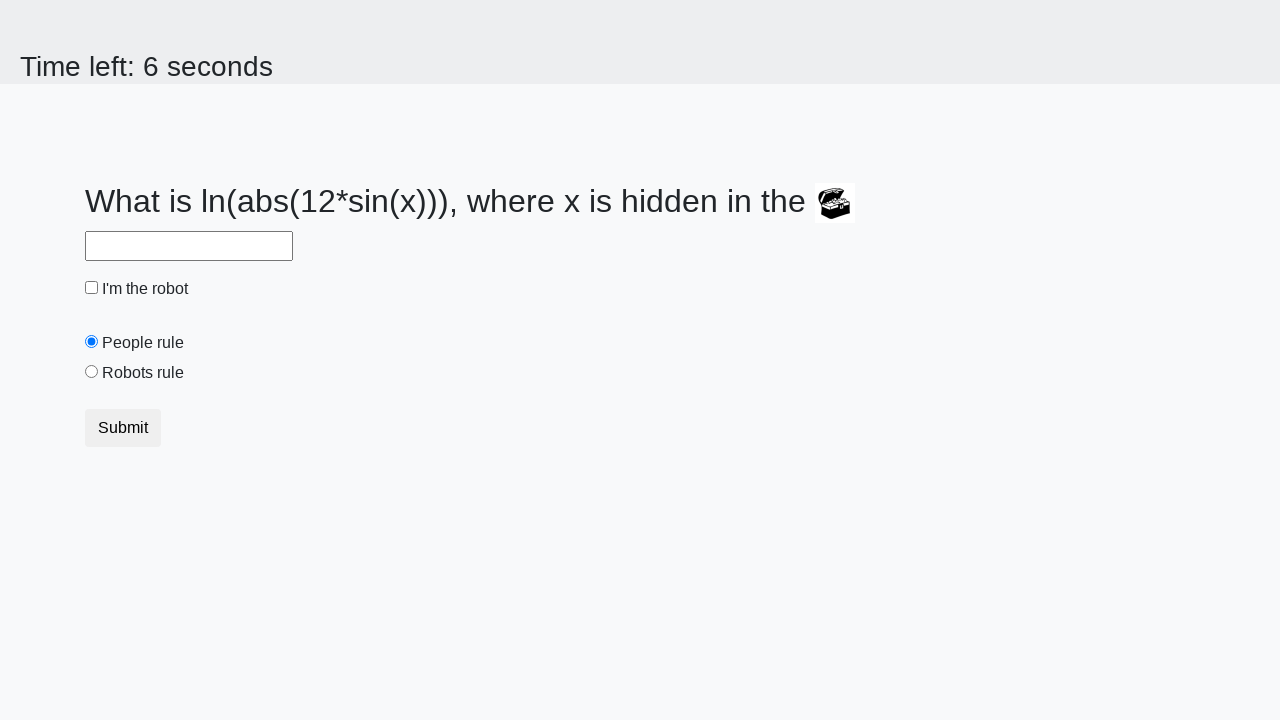

Extracted valuex attribute from image element
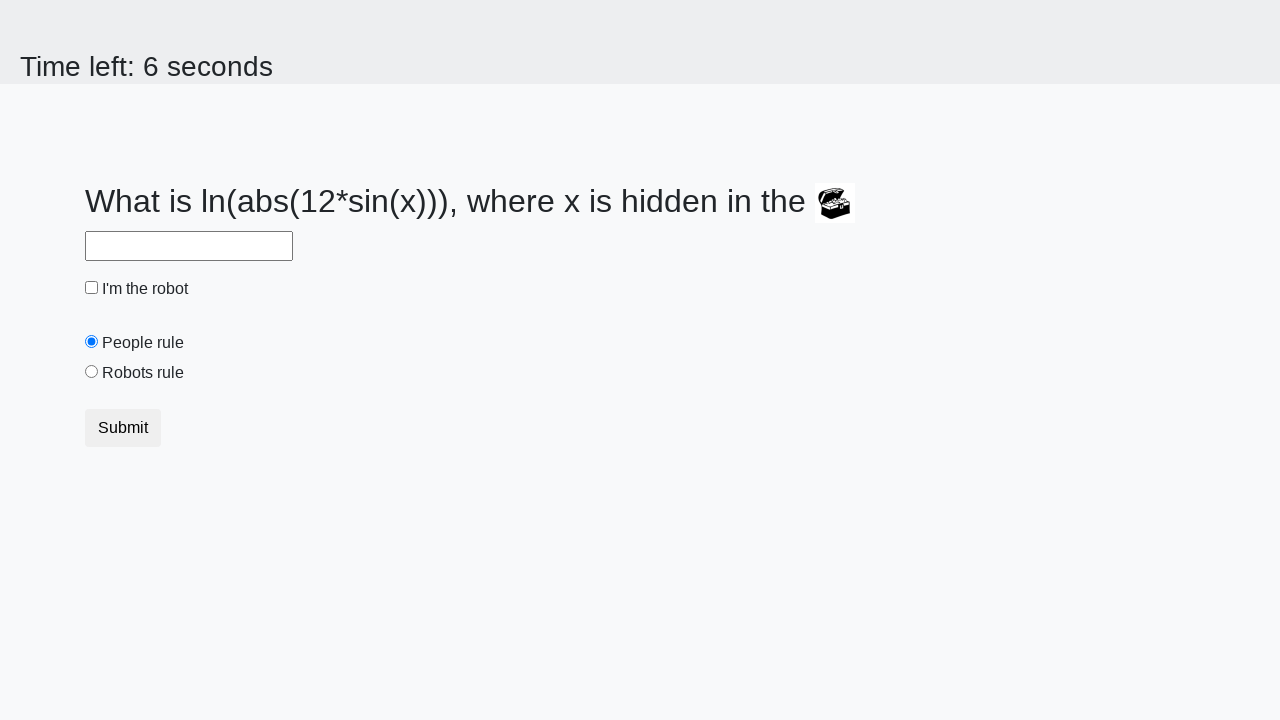

Calculated mathematical result: -0.8544841192247528
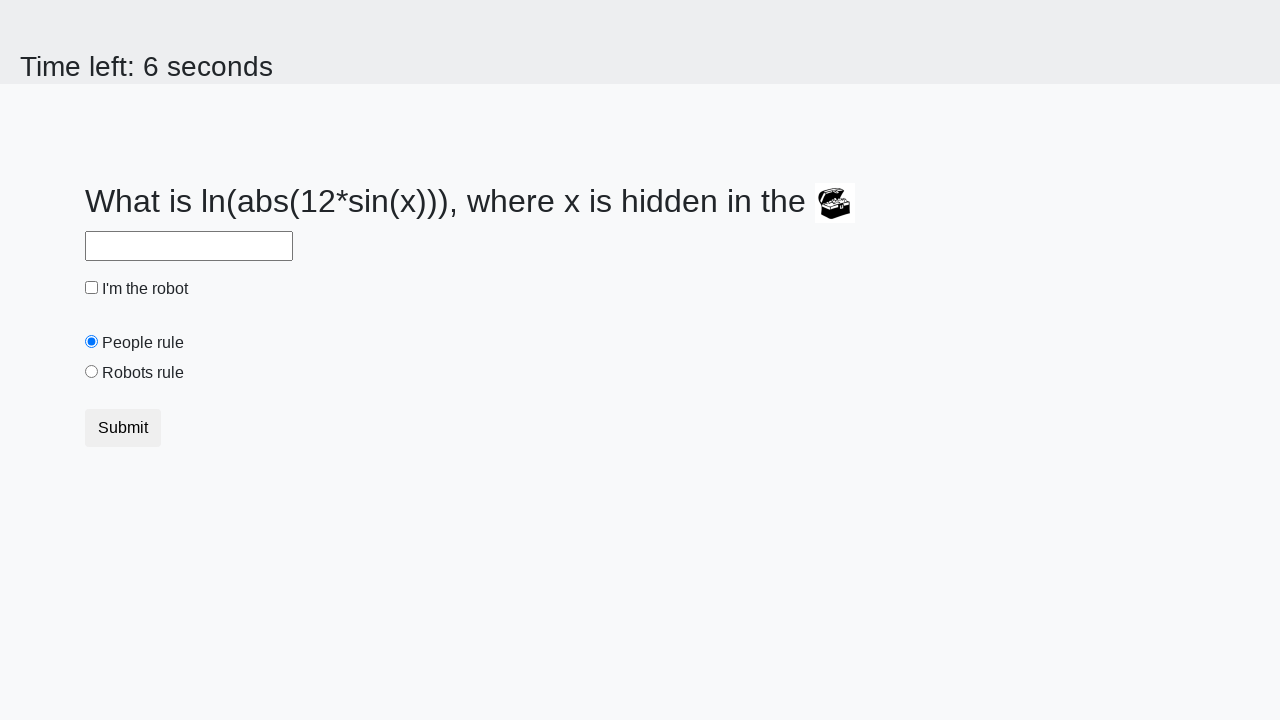

Filled answer field with calculated value on input#answer
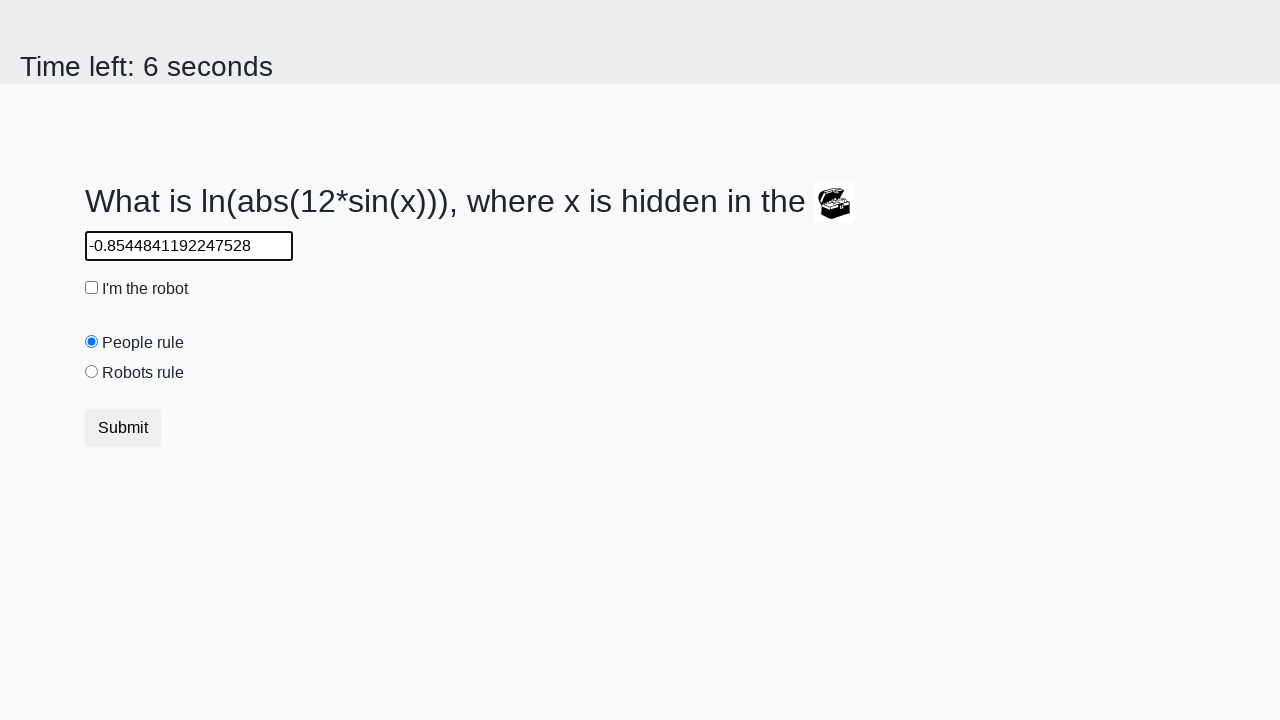

Checked the checkbox at (92, 288) on input[type="checkbox"]
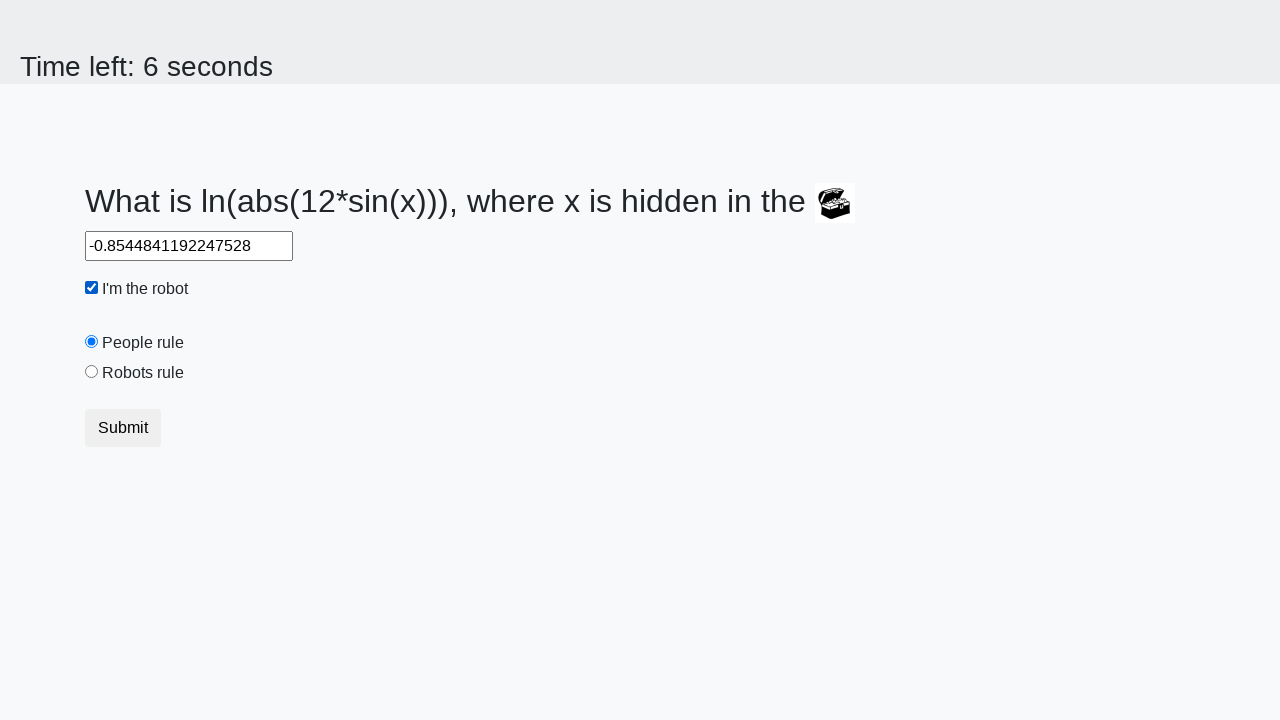

Selected the 'robots' radio button at (92, 372) on [value="robots"]
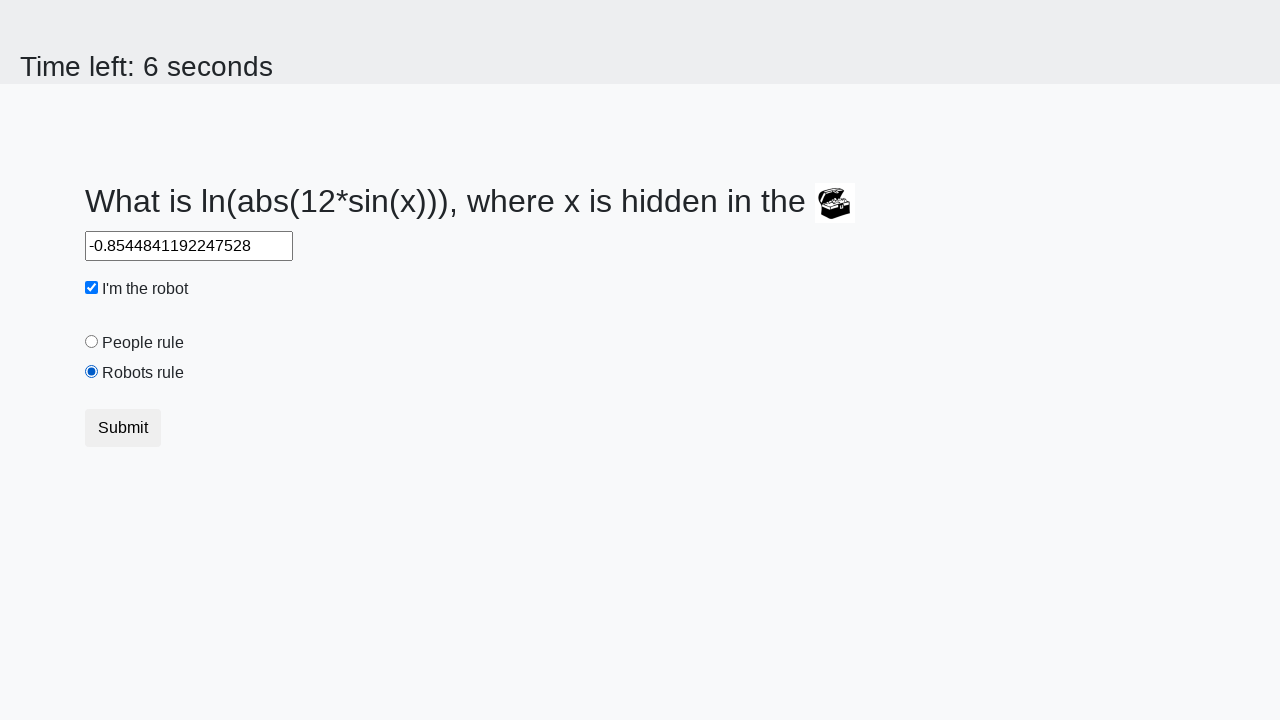

Clicked submit button to submit the form at (123, 428) on button.btn
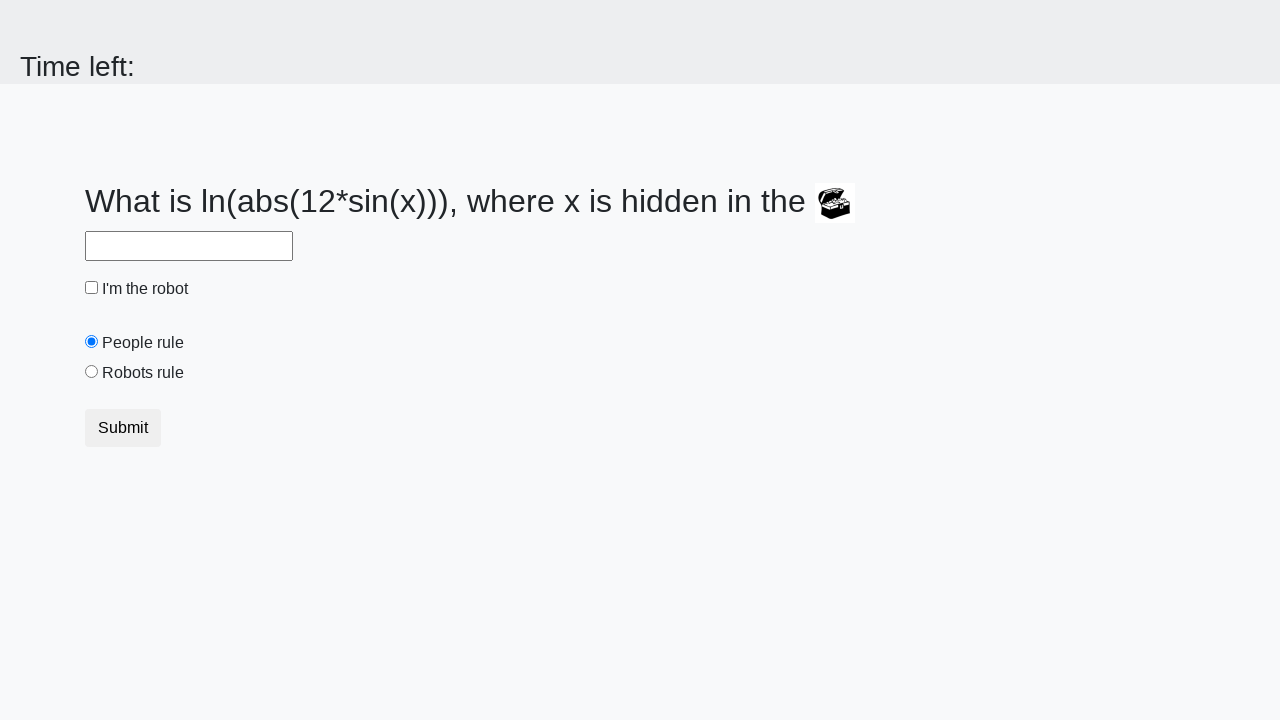

Waited 1000ms for page to process
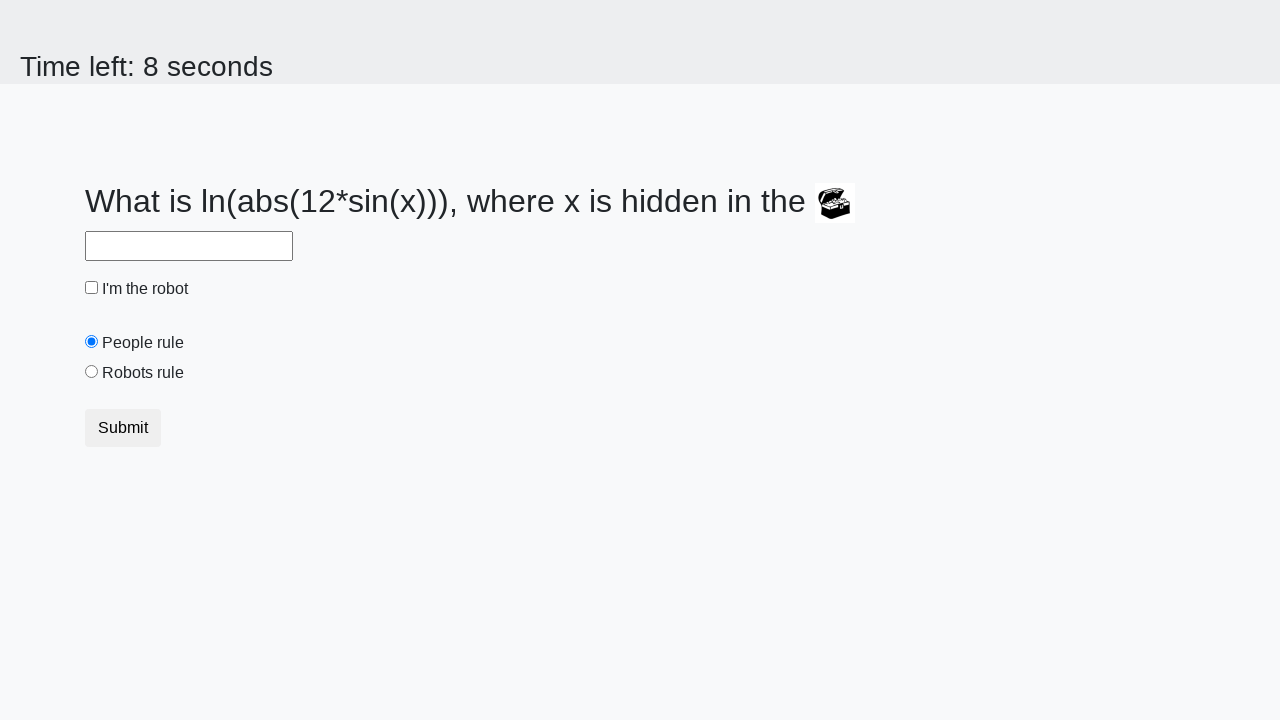

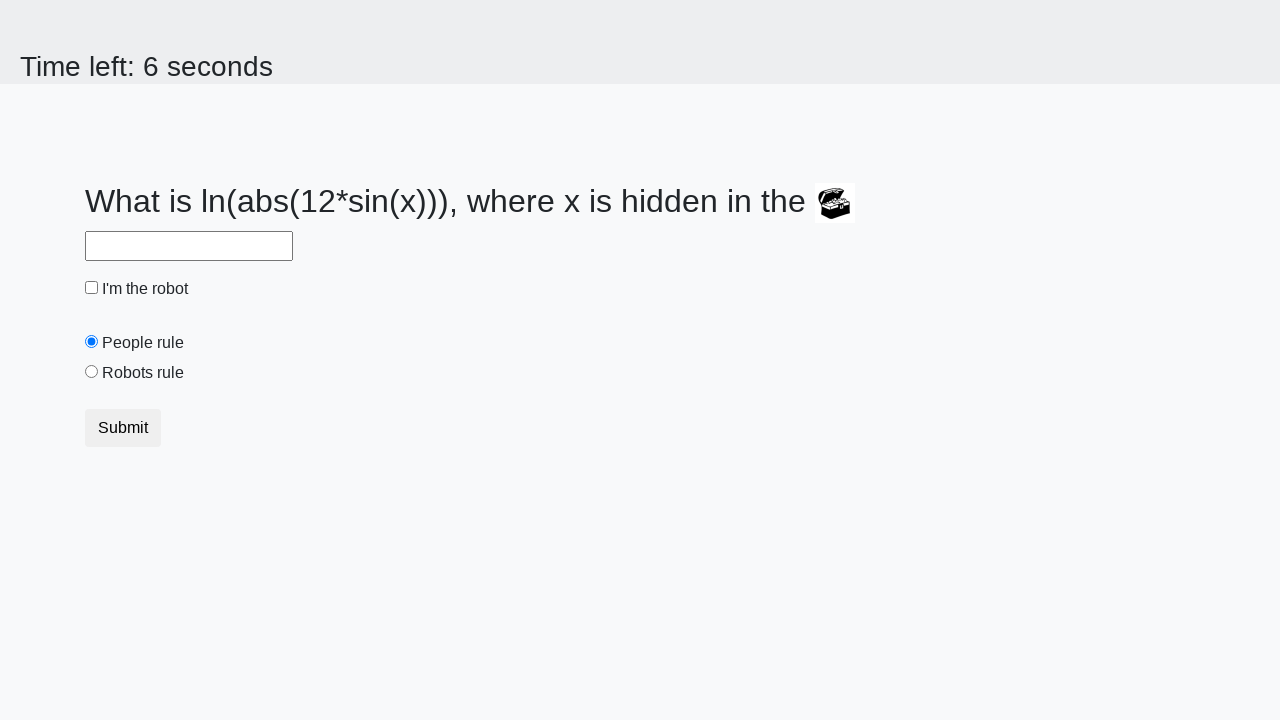